Tests radio button functionality by clicking on three different radio buttons using various selection methods

Starting URL: https://formy-project.herokuapp.com/radiobutton

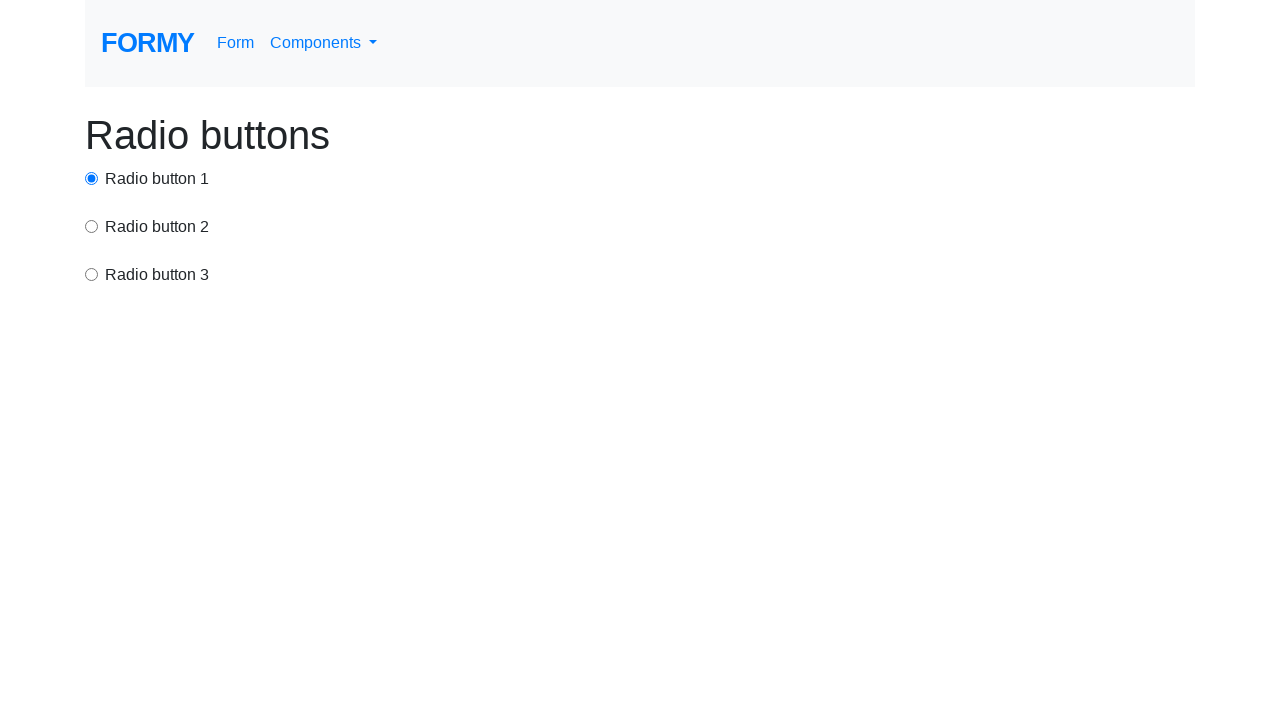

Clicked radio button 1 using id selector at (92, 178) on #radio-button-1
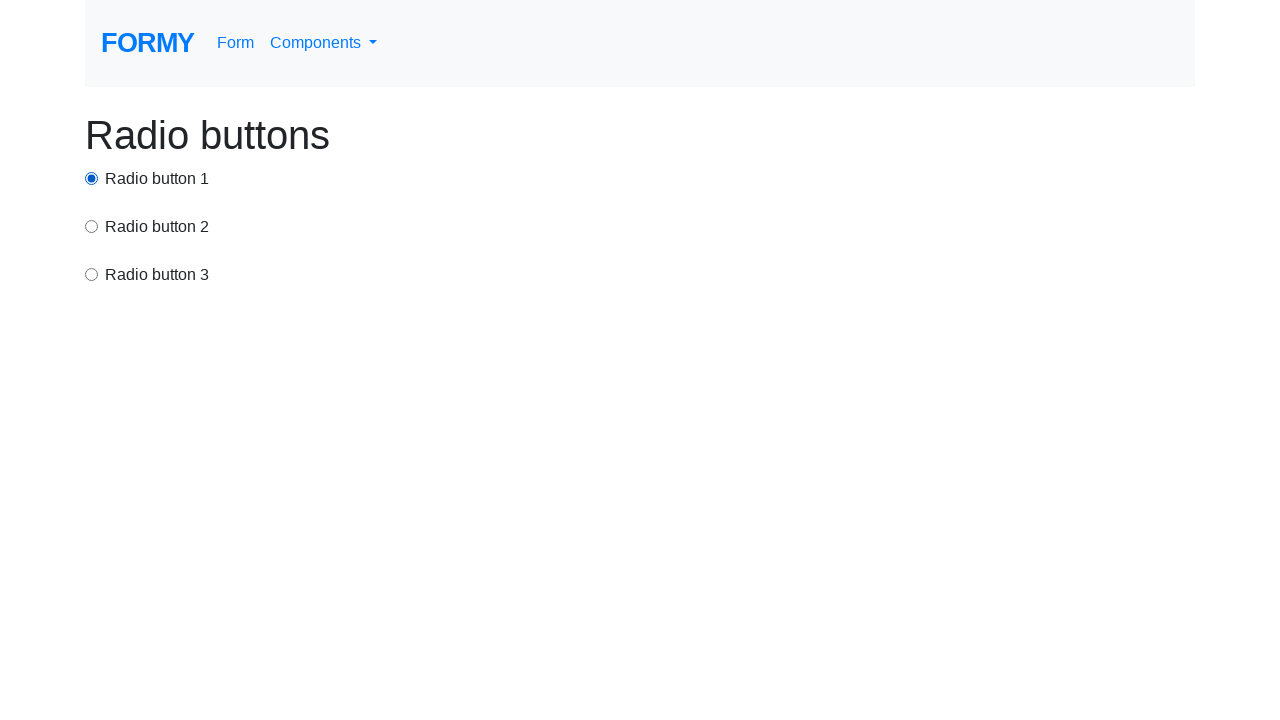

Clicked radio button 2 using CSS selector with value attribute at (92, 226) on input[value='option2']
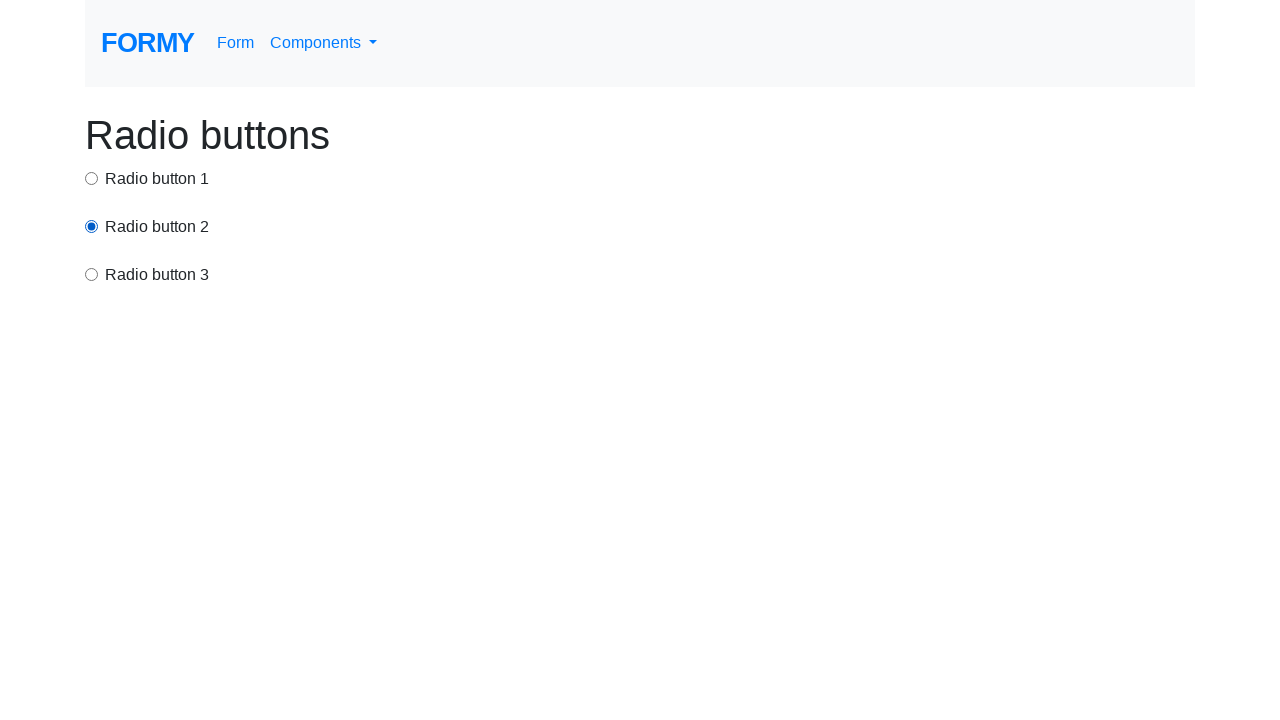

Clicked radio button 3 using xpath at (92, 274) on xpath=/html/body/div/div[3]/input
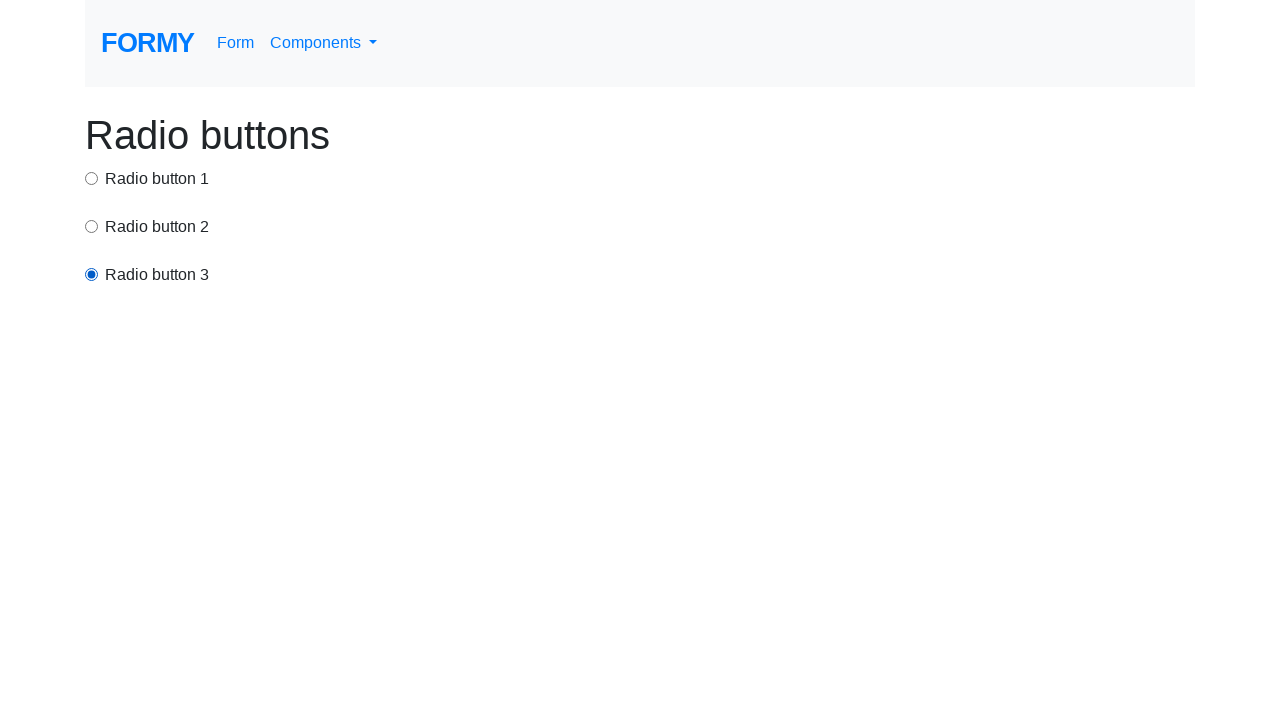

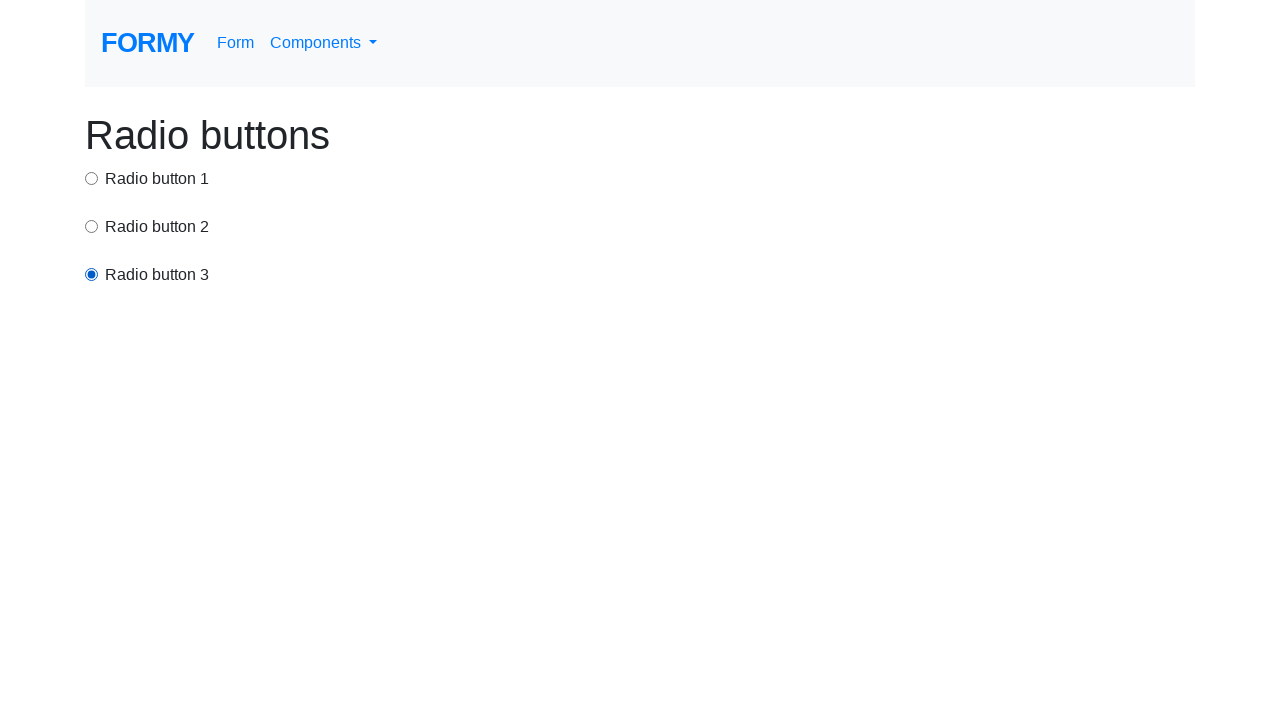